Tests the game setup flow by entering a player name, clicking submit, and selecting various burger ingredients (bun, patty, sauces, toppings)

Starting URL: https://cs455-assignment-1.github.io/StackNServe/New_Game

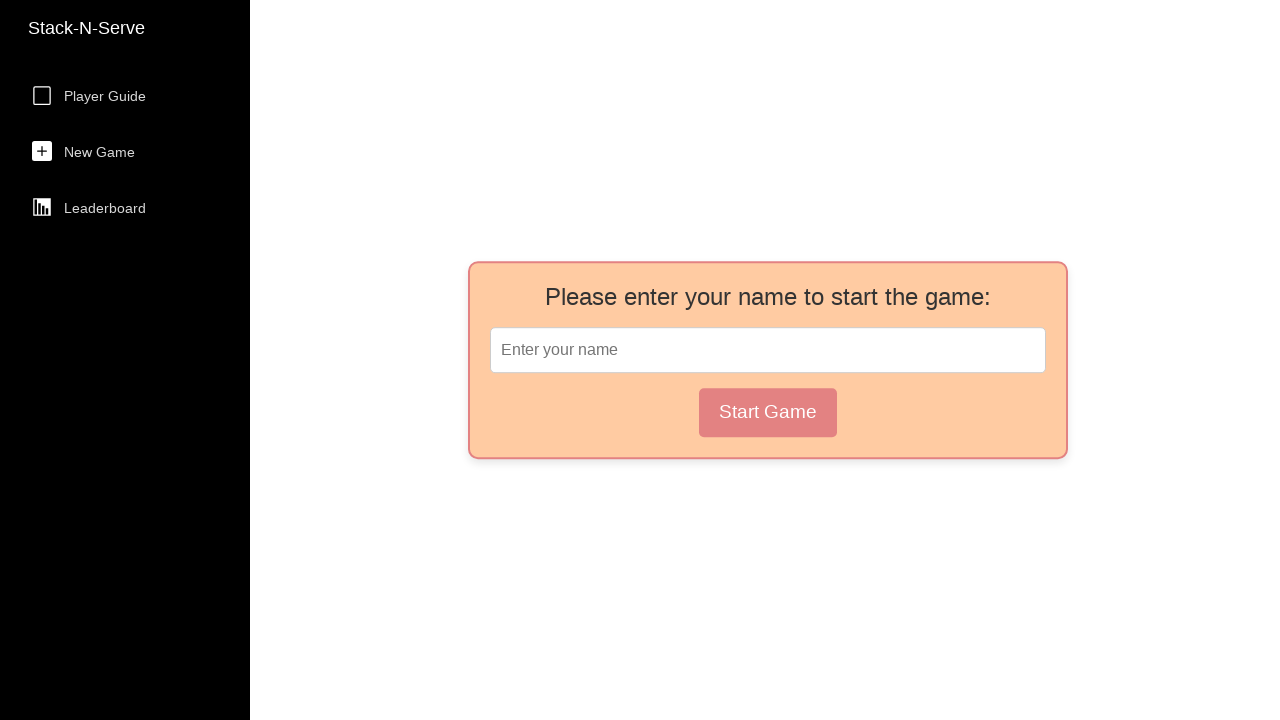

Player name field is visible and ready
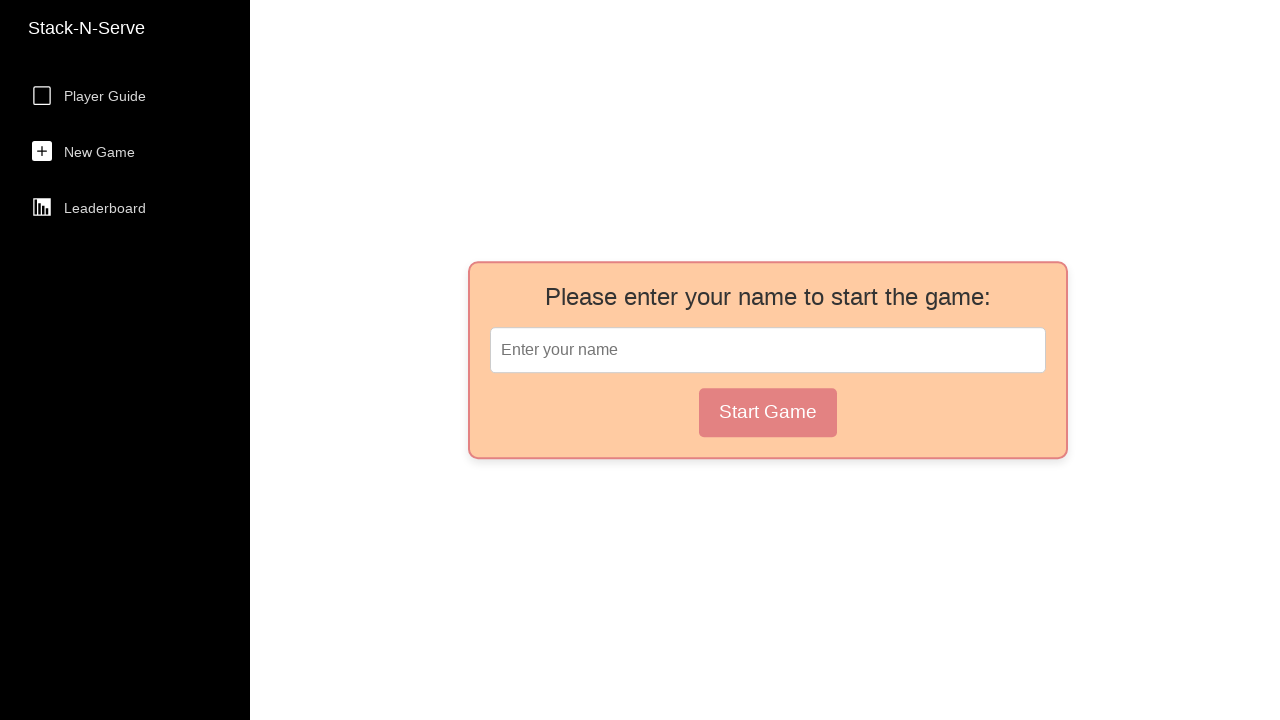

Entered player name 'TestPlayer742' on .Player_Name_Field
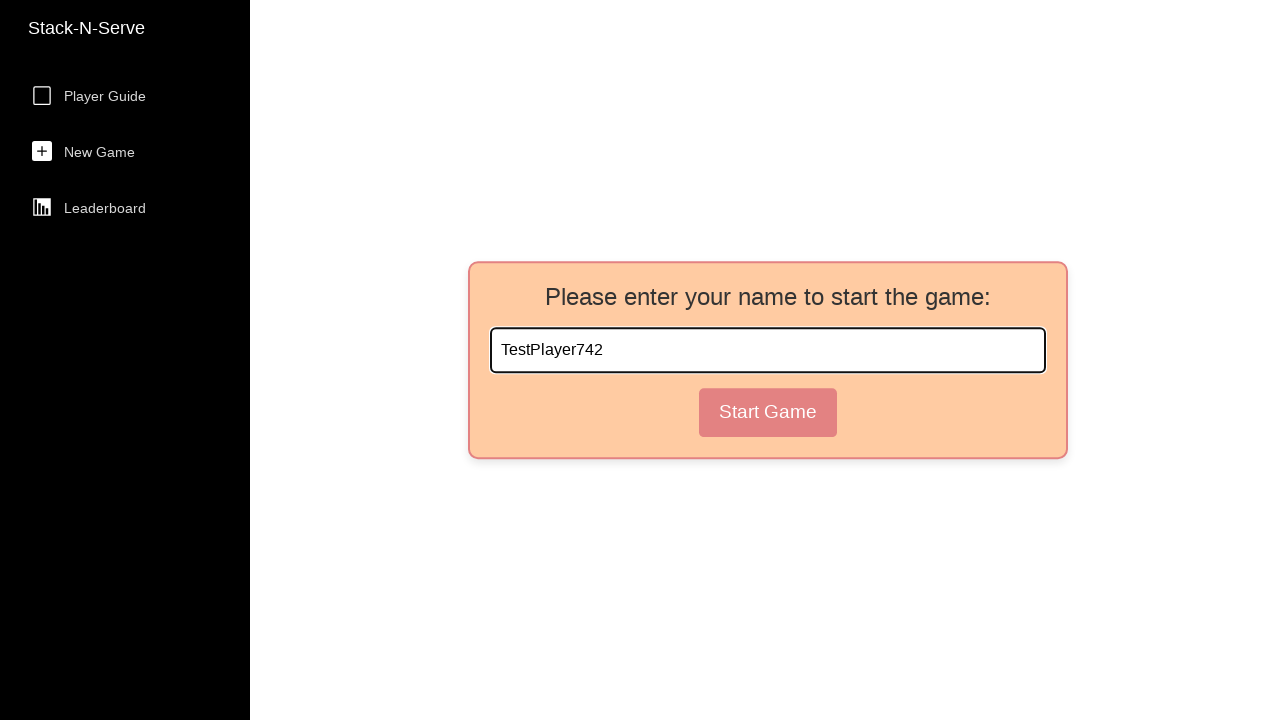

Clicked submit button for player name at (768, 412) on .Player_Name_Button
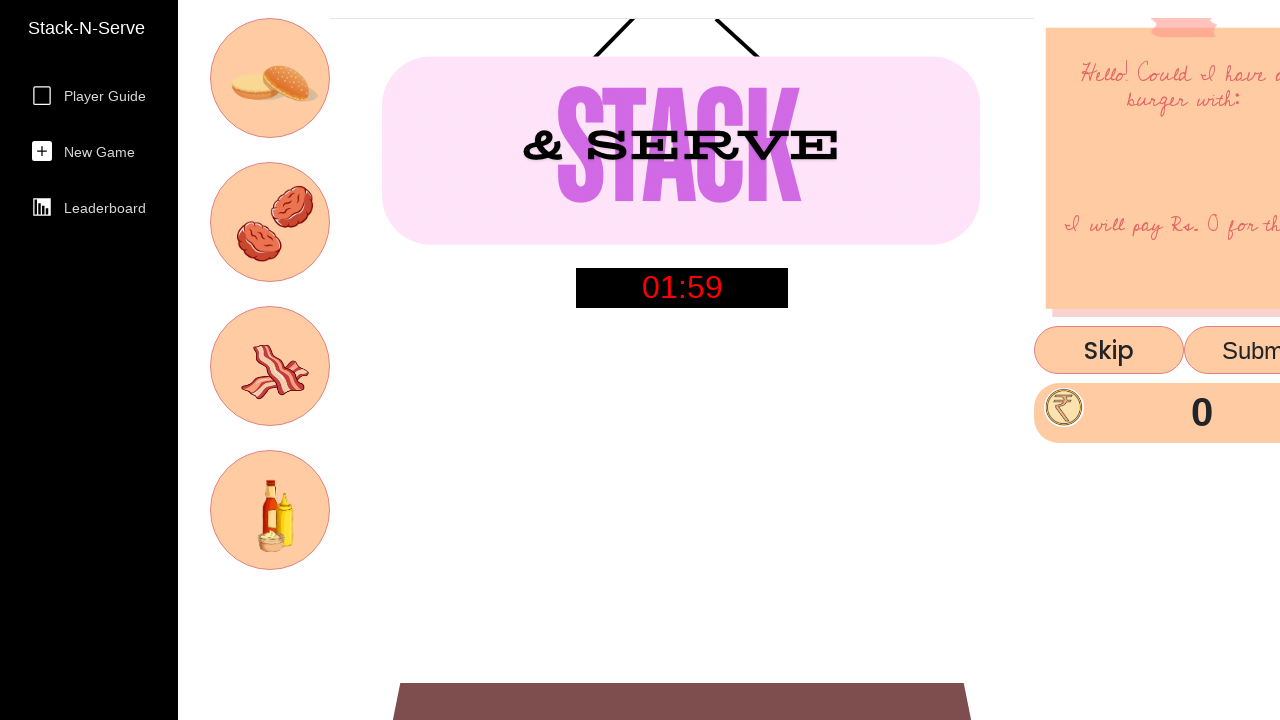

Selection buttons appeared and are ready
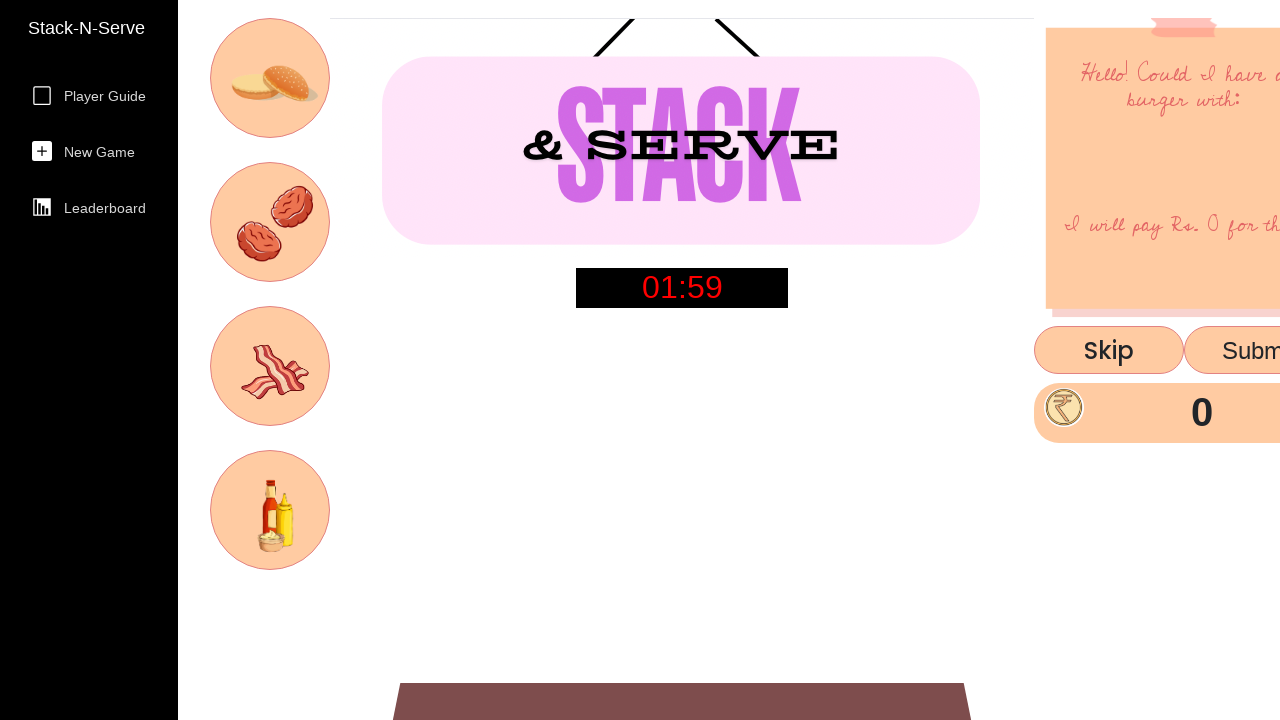

Clicked bun ingredient selection button at (270, 78) on .BunSelect
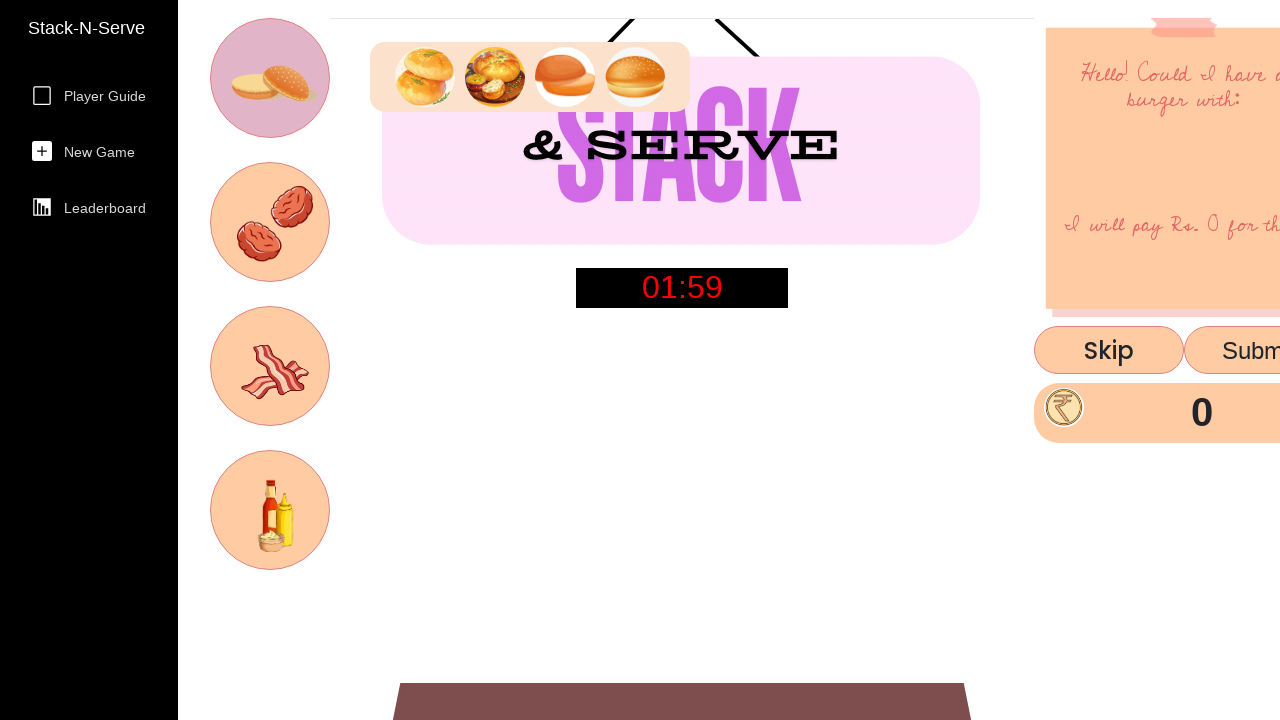

Clicked patty ingredient selection button at (270, 222) on .PattySelect
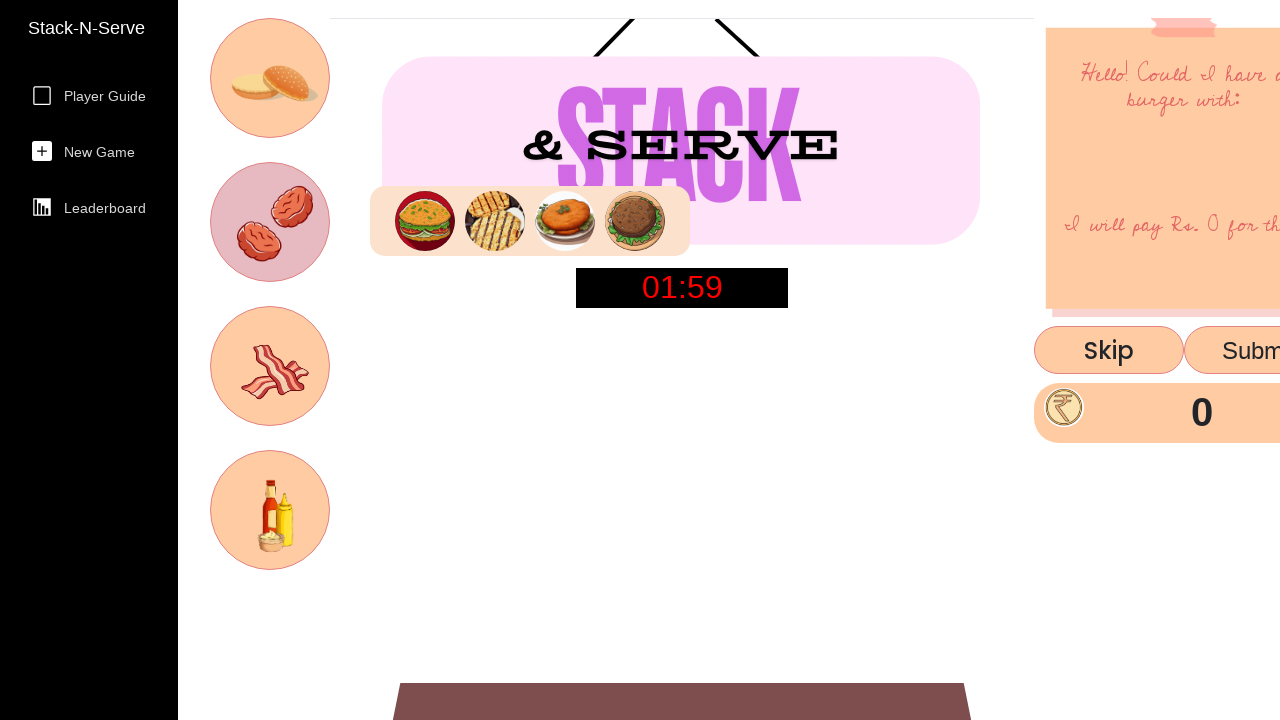

Clicked sauces ingredient selection button at (270, 510) on .SaucesSelect
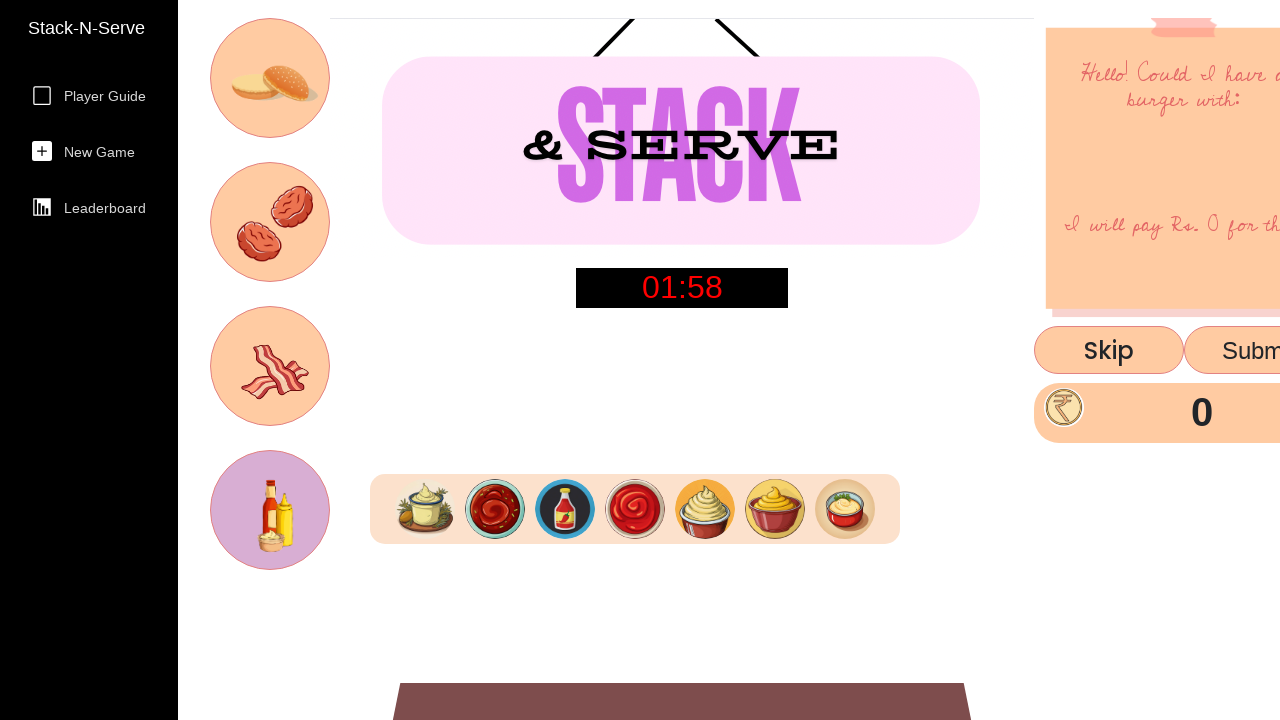

Clicked toppings ingredient selection button at (270, 366) on .ToppingsSelect
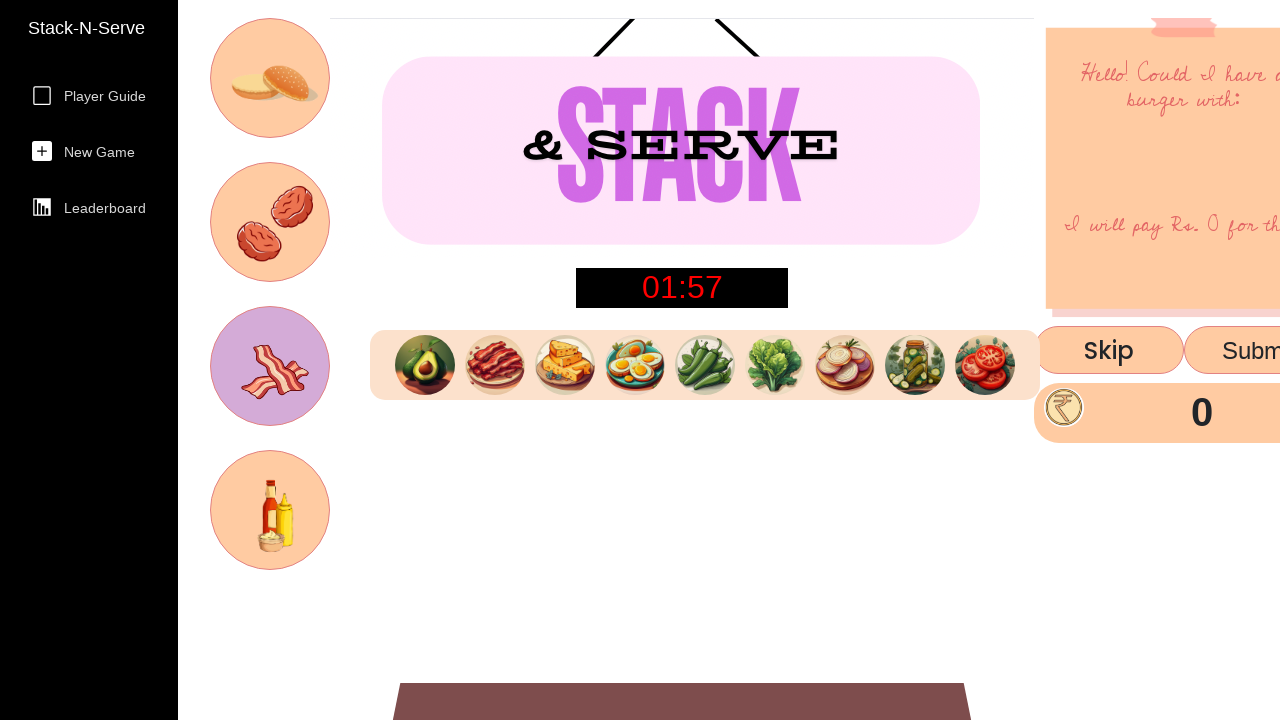

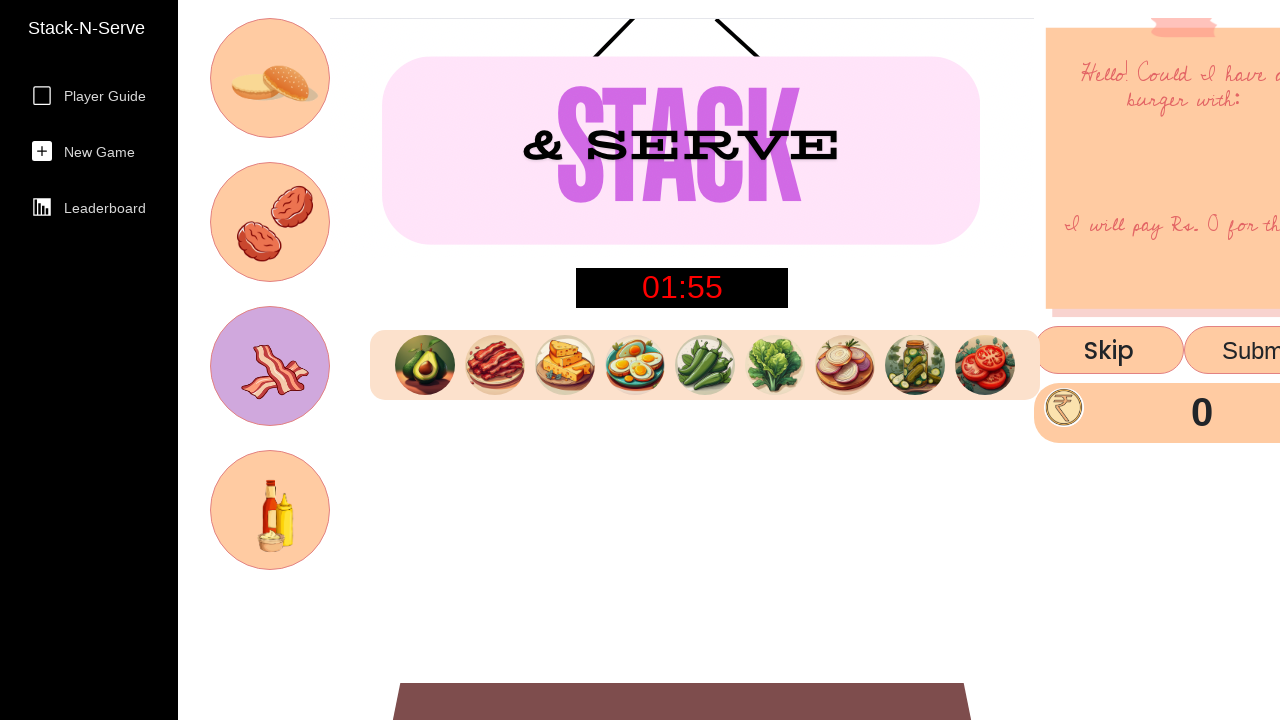